Tests search functionality on Hacker News clone by searching for "playwright" and verifying search results are displayed

Starting URL: https://hackernews-seven.vercel.app

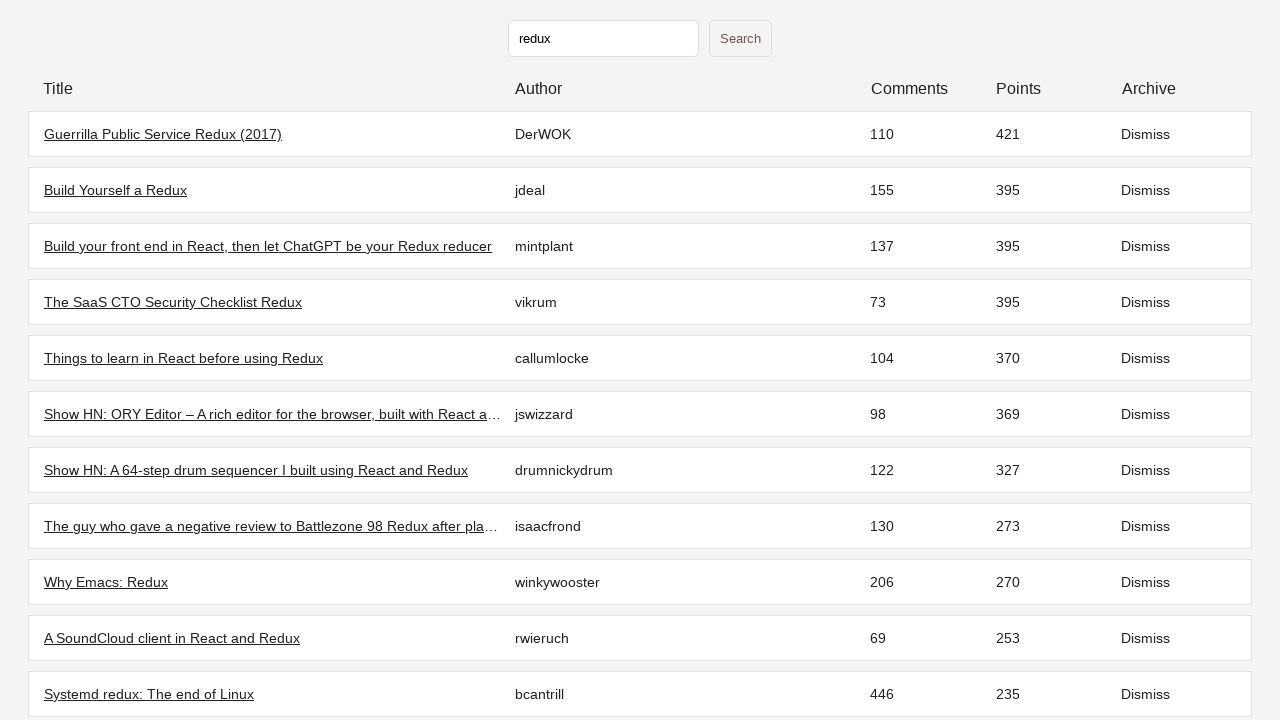

Initial page loaded and stories appeared
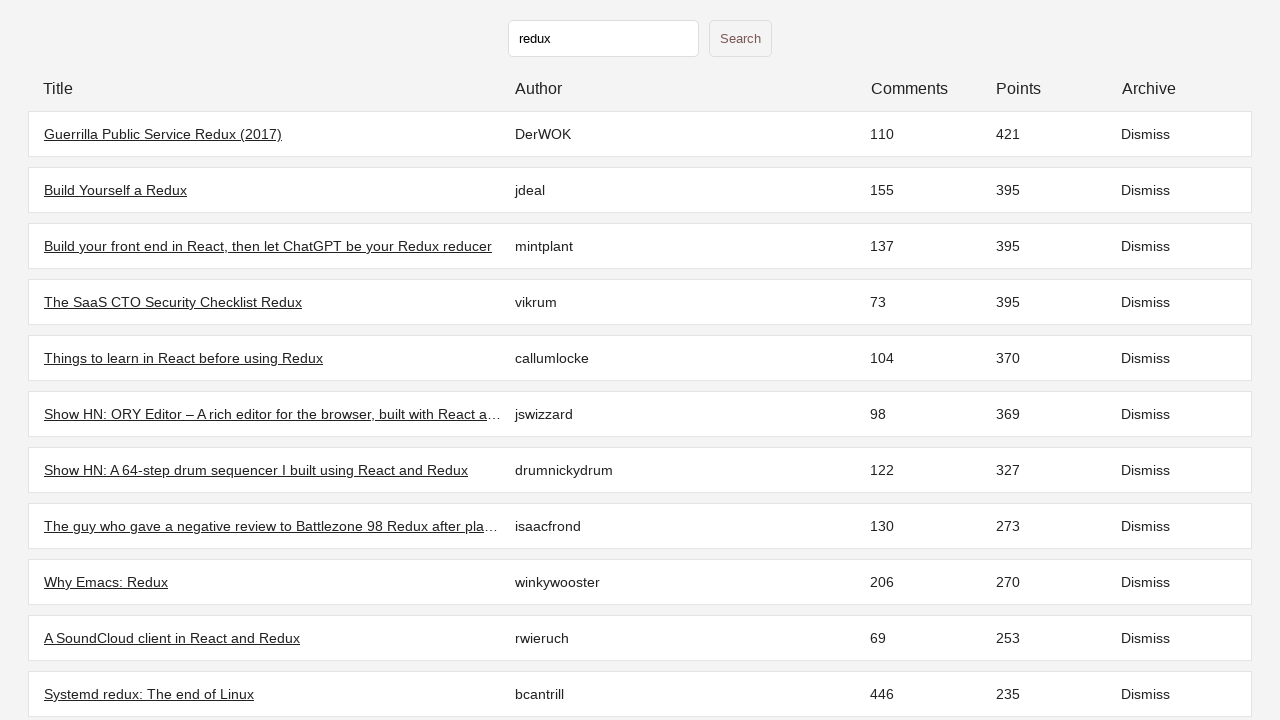

Filled search field with 'playwright' on input[type='text']
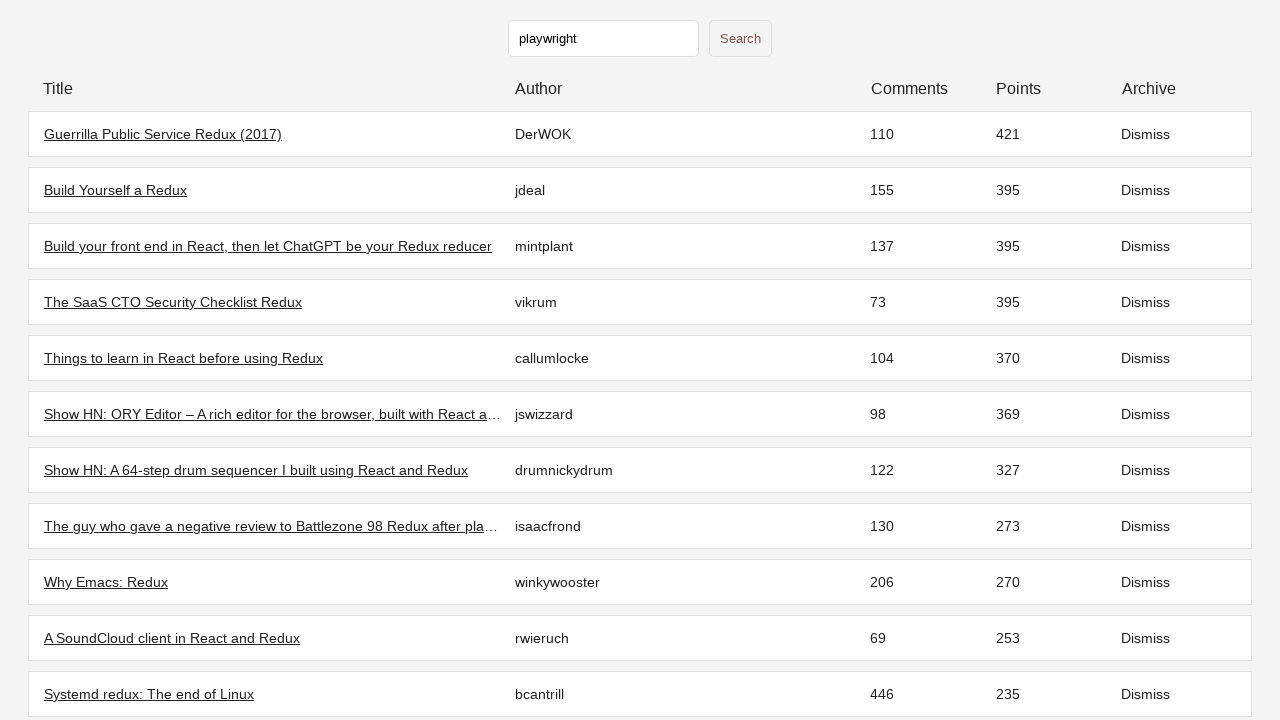

Pressed Enter to submit search
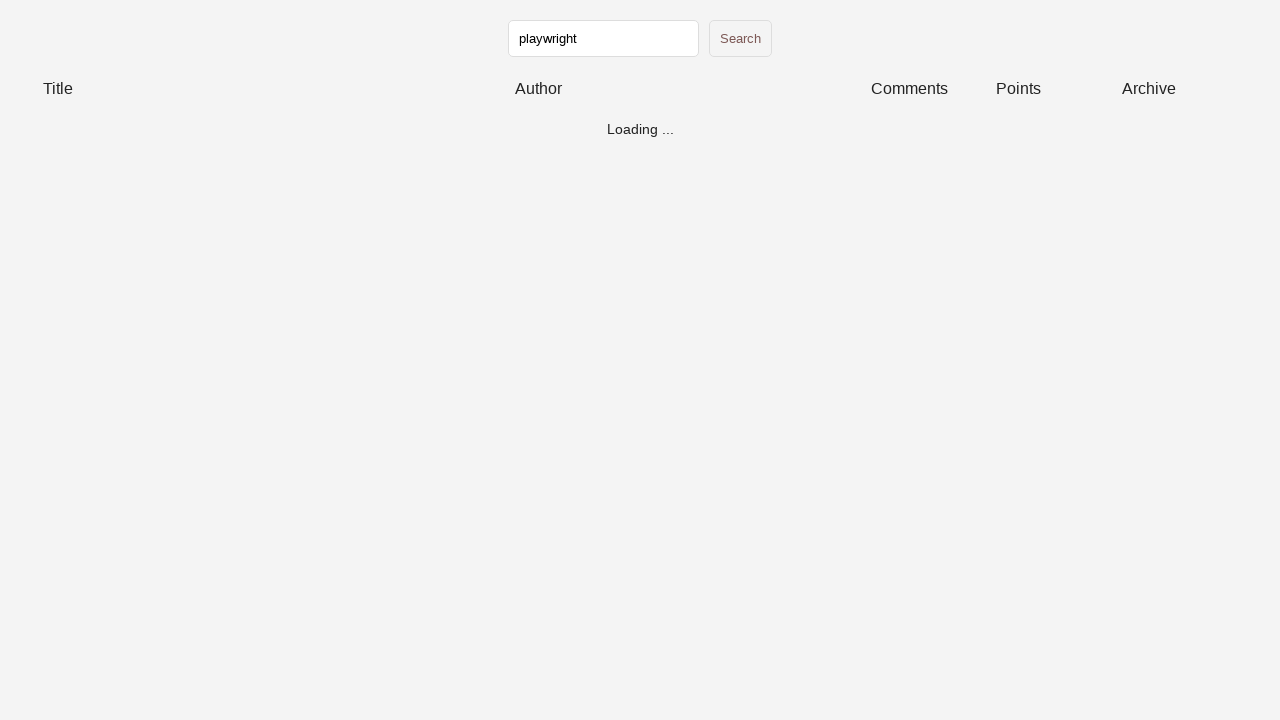

Search results loaded
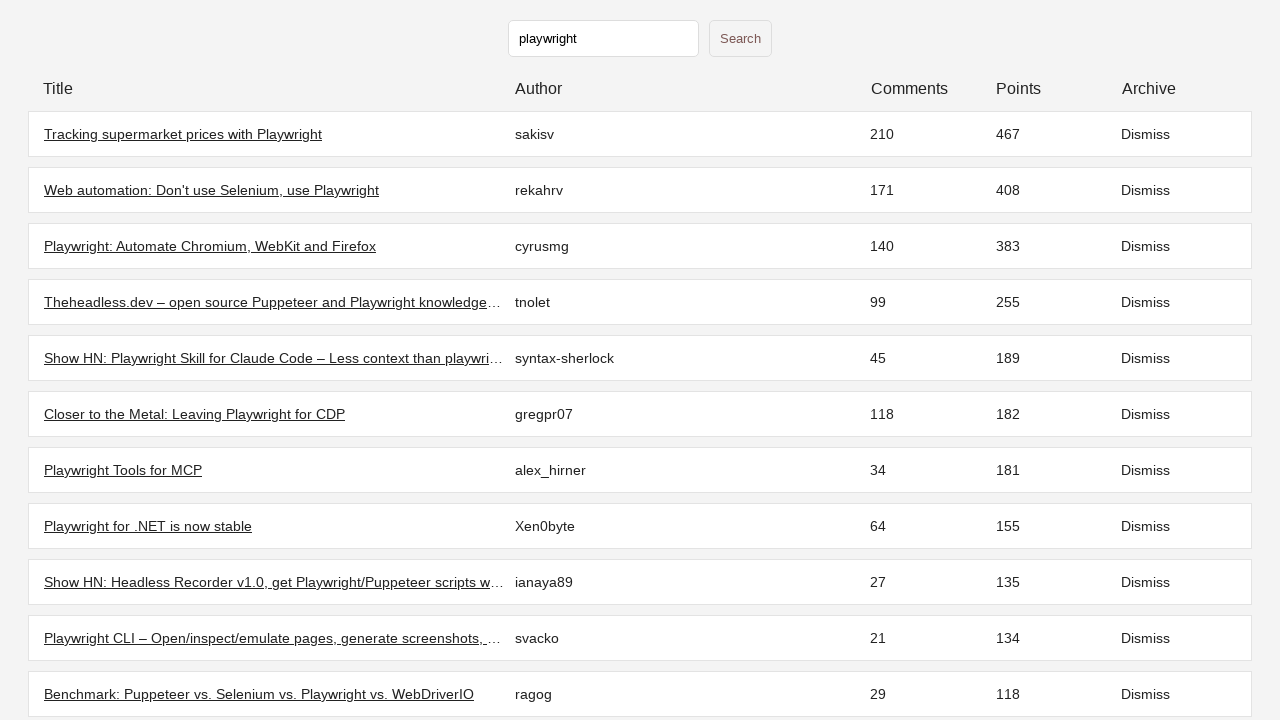

Verified at least one search result is displayed
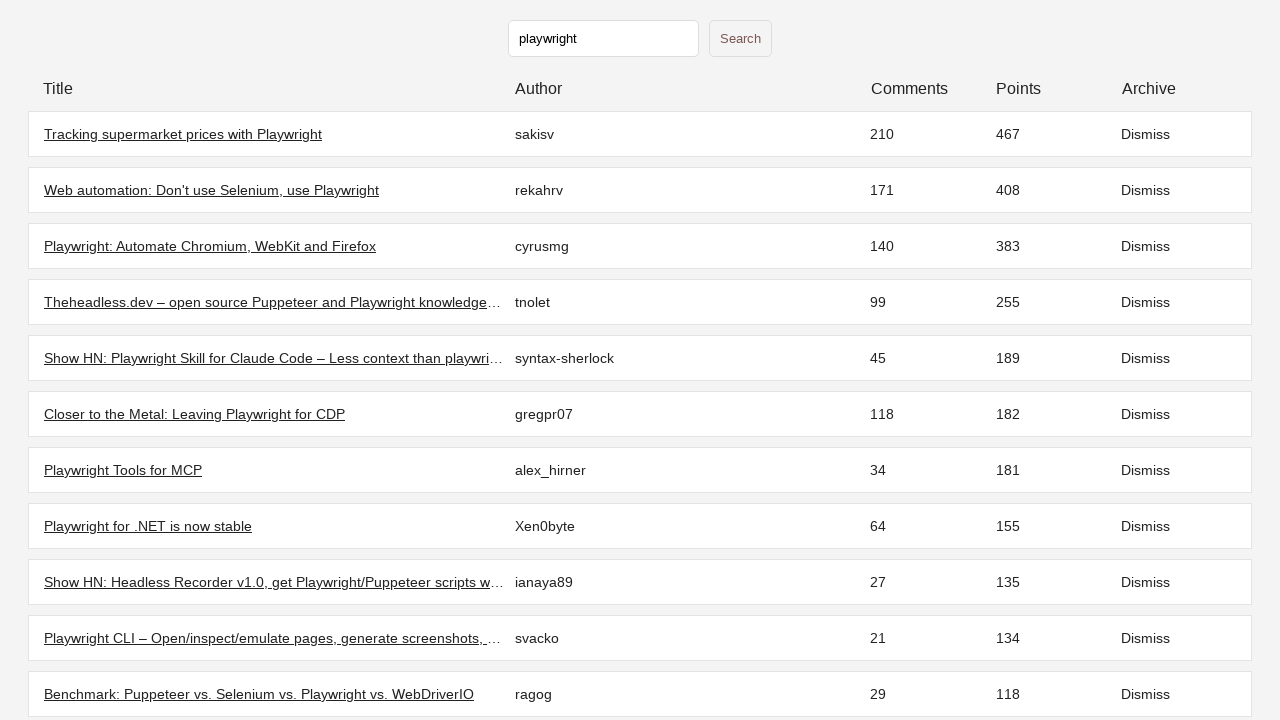

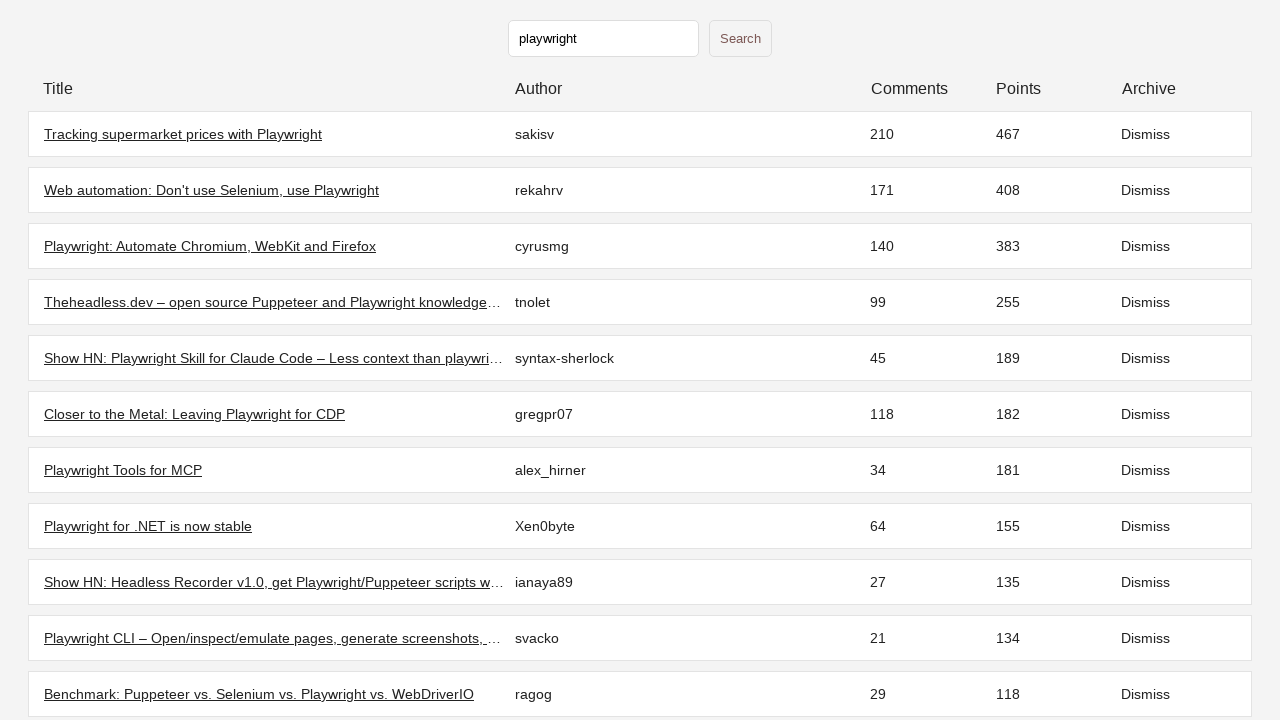